Navigates to Pickles car auction website with filtered search results, waits for car listings to load, and tests pagination by clicking through to the next page of results.

Starting URL: https://www.pickles.com.au/used/search/lob/cars-motorcycles/cars/state/qld?contentkey=all-cars&filter=and%255B0%255D%255Bprice%255D%255Ble%255D%3D30000%26and%255B1%255D%255Bor%255D%255B0%255D%255BbuyMethod%255D%3DBuy%2520Now%26and%255B1%255D%255Bor%255D%255B1%255D%255BbuyMethod%255D%3DEOI%26and%255B1%255D%255Bor%255D%255B2%255D%255BbuyMethod%255D%3DPickles%2520Online

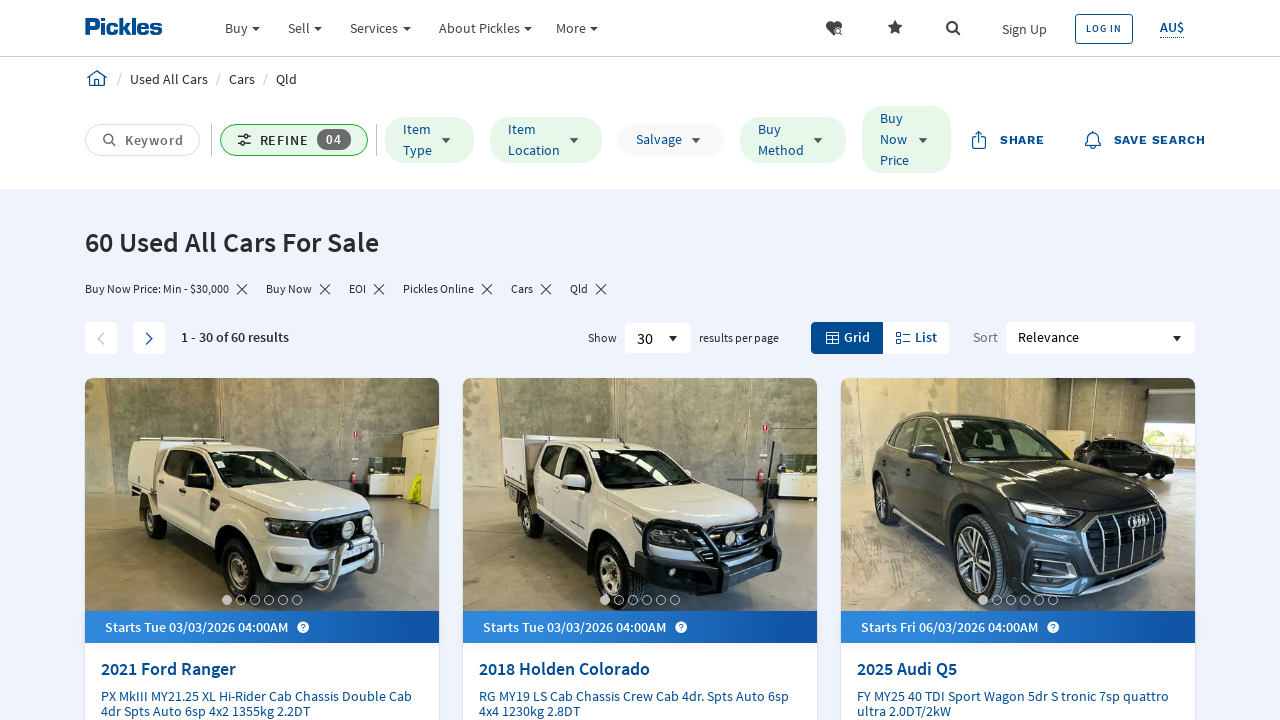

Waited for car listings to load on Pickles search results page
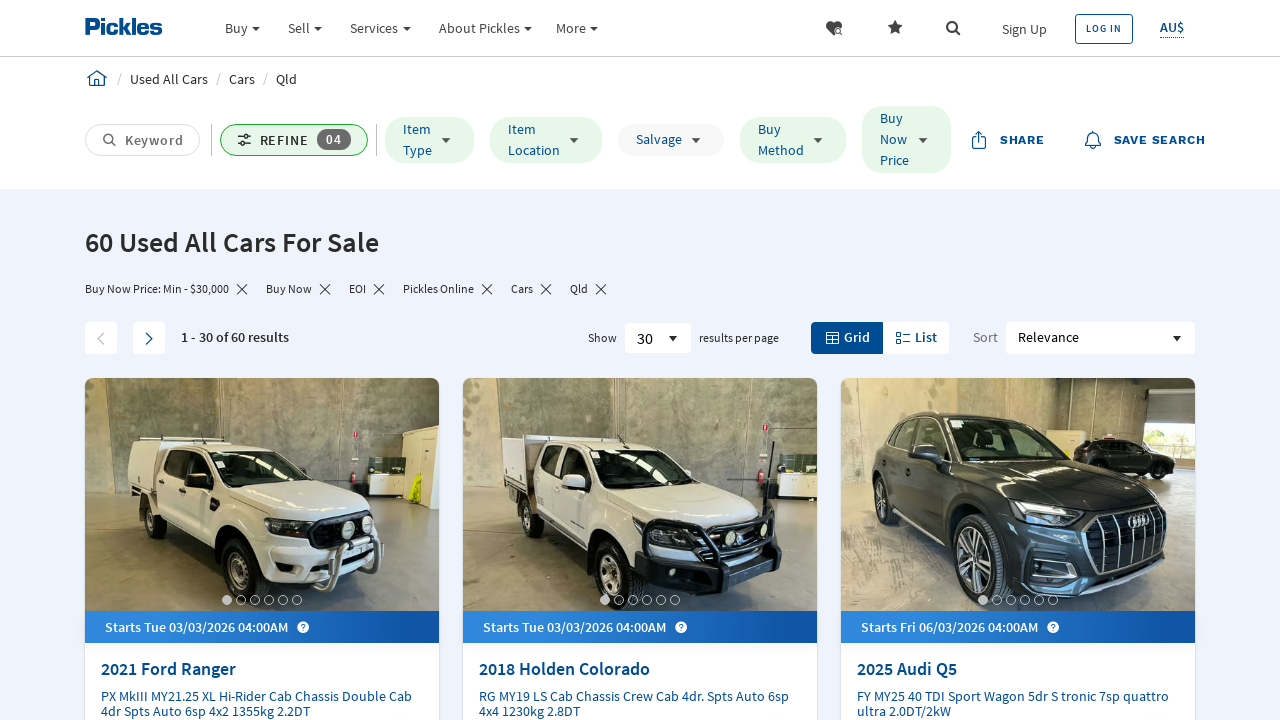

Located car listing grid elements
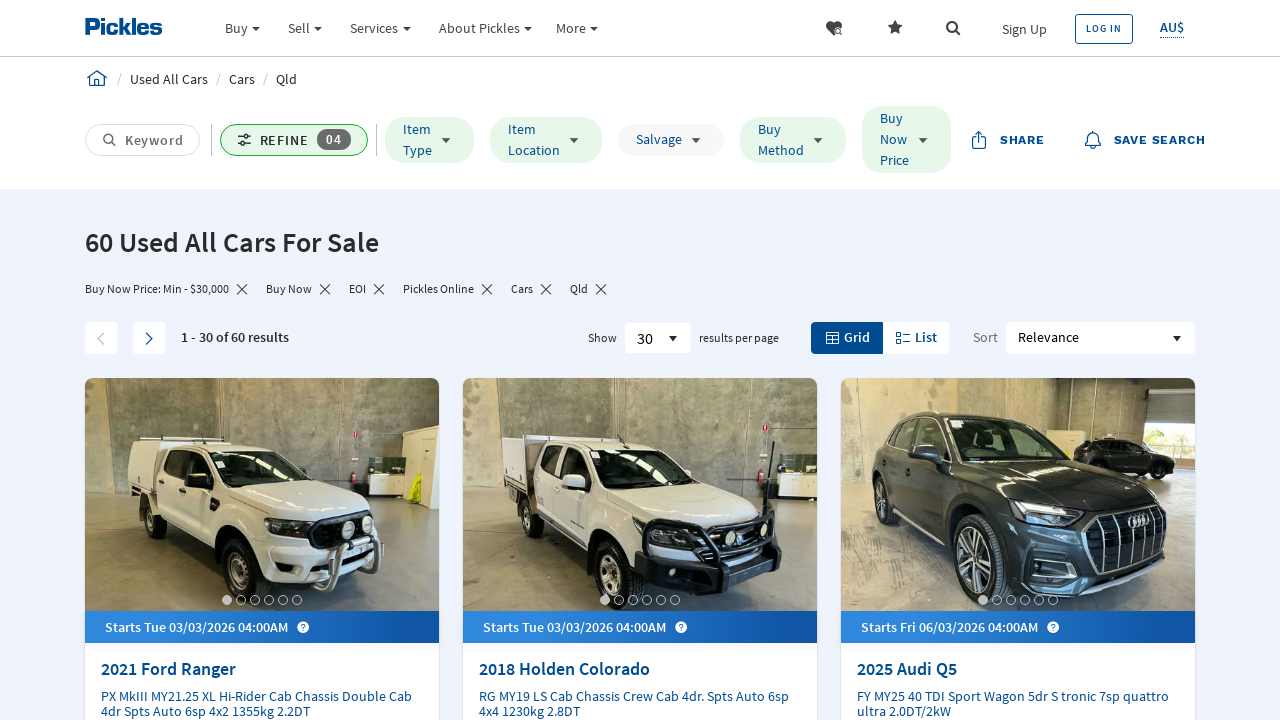

Verified first car listing is visible
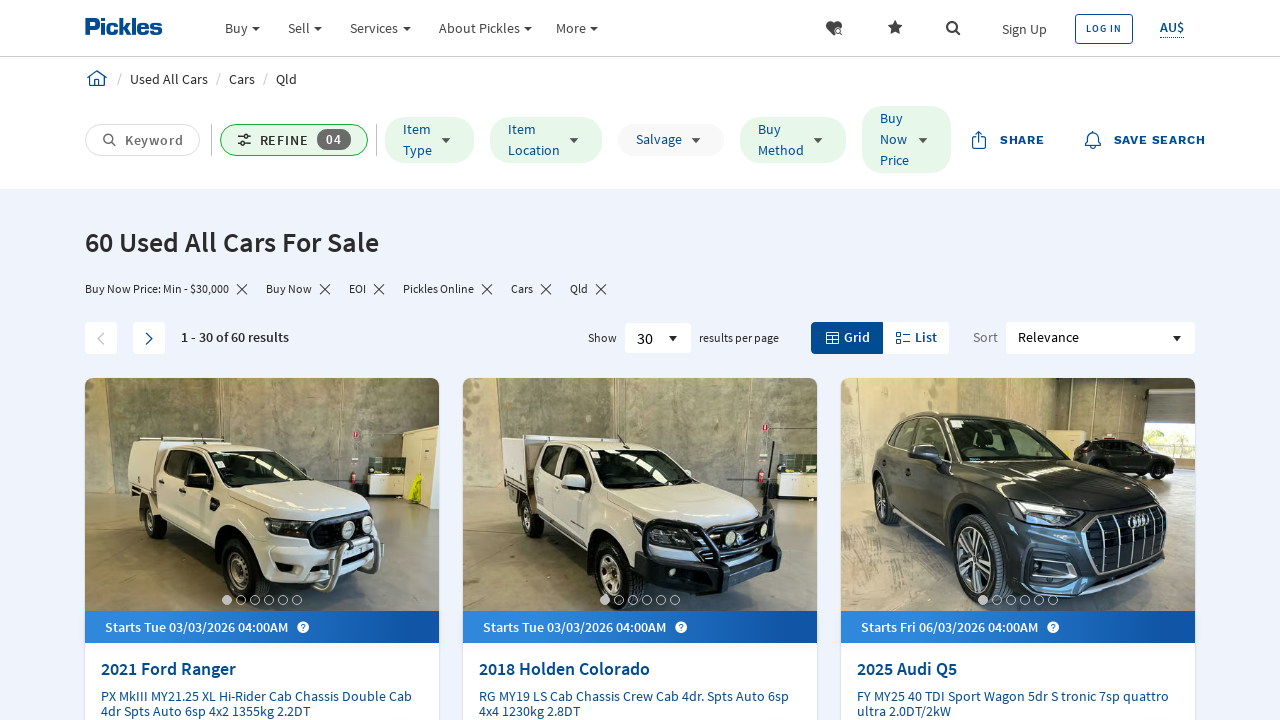

Verified car listing title elements are present
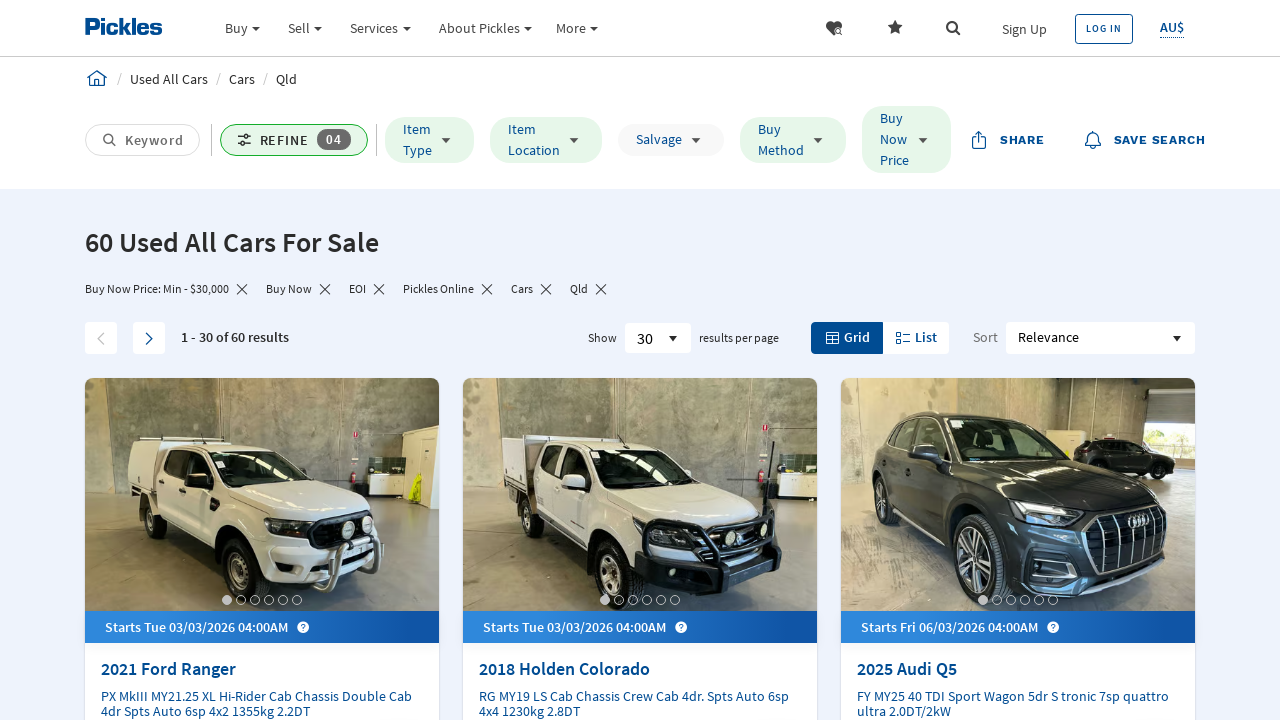

Located next page pagination button
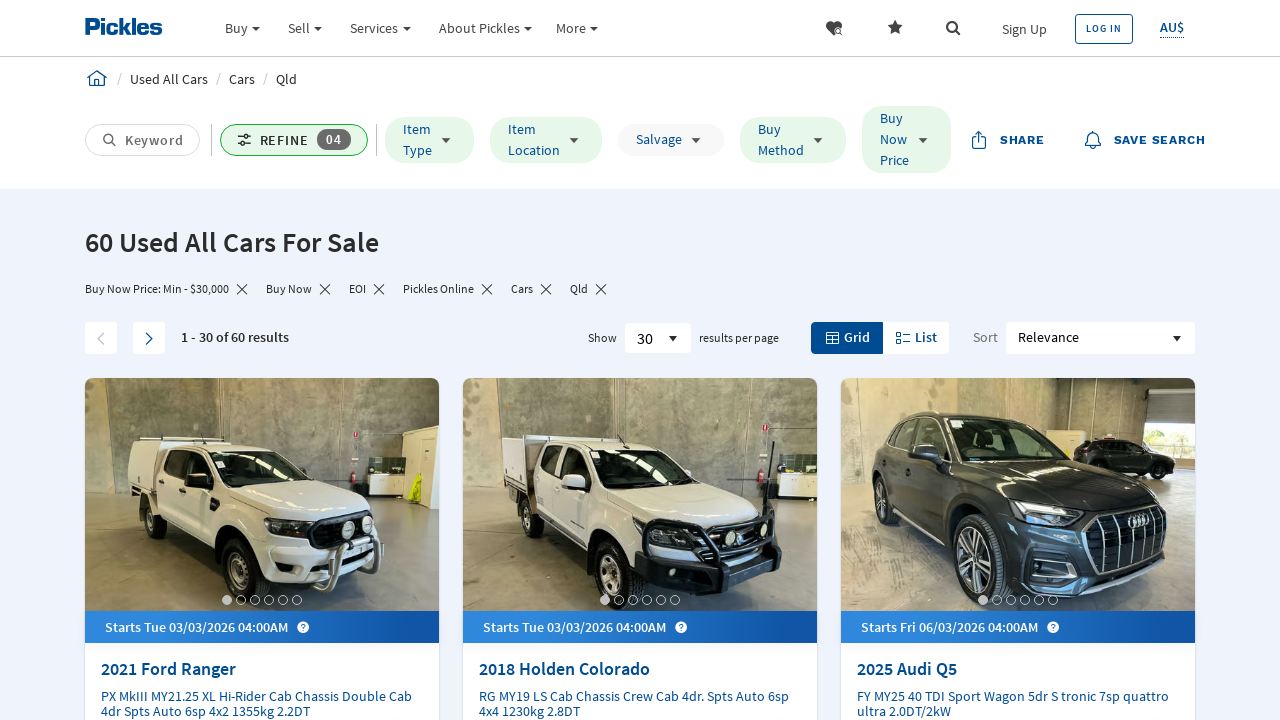

Clicked next page button to navigate to page 2 at (664, 704) on button.content-footer_buttonmedium__6NPt9:has(span.pds-icon-chevron--right)
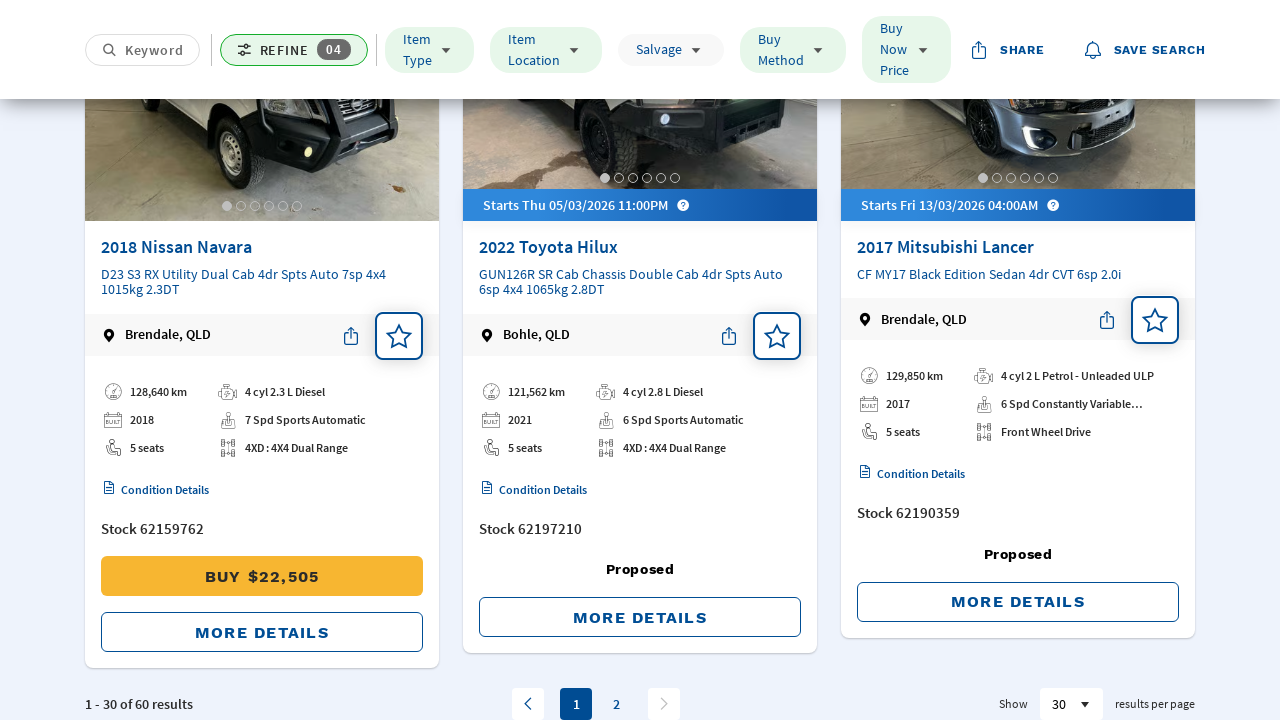

Waited for car listings to load on page 2
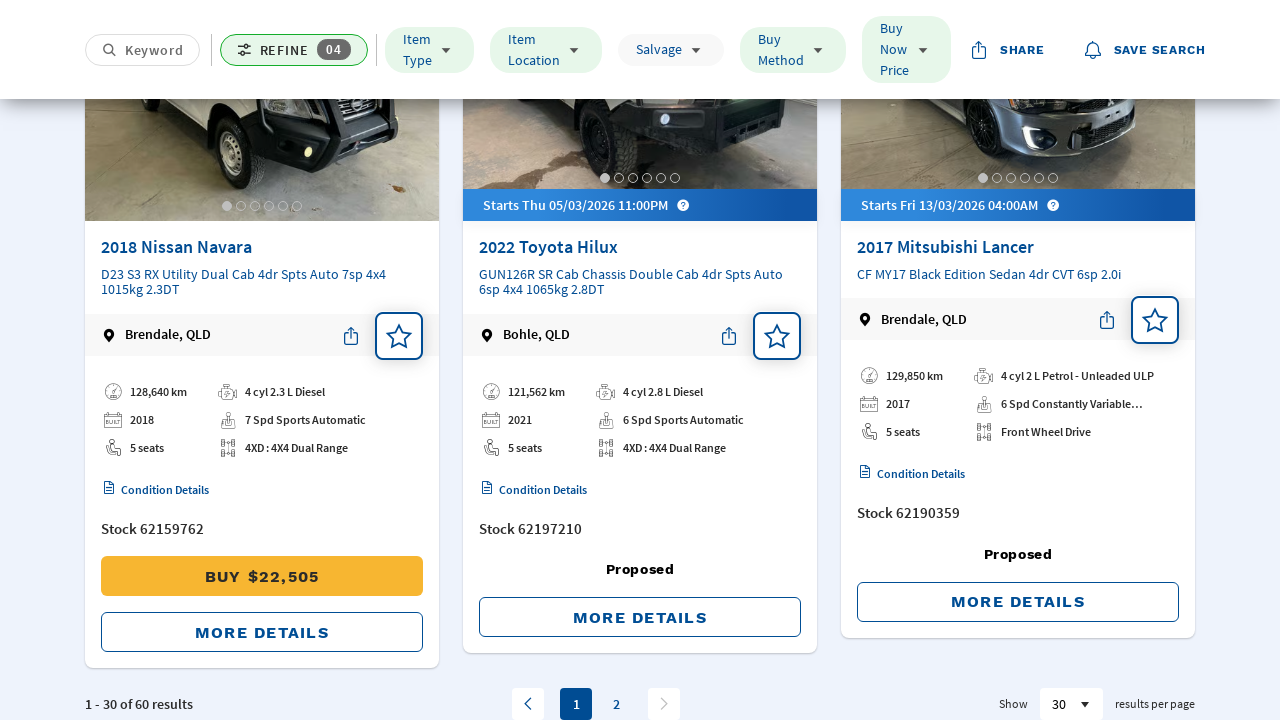

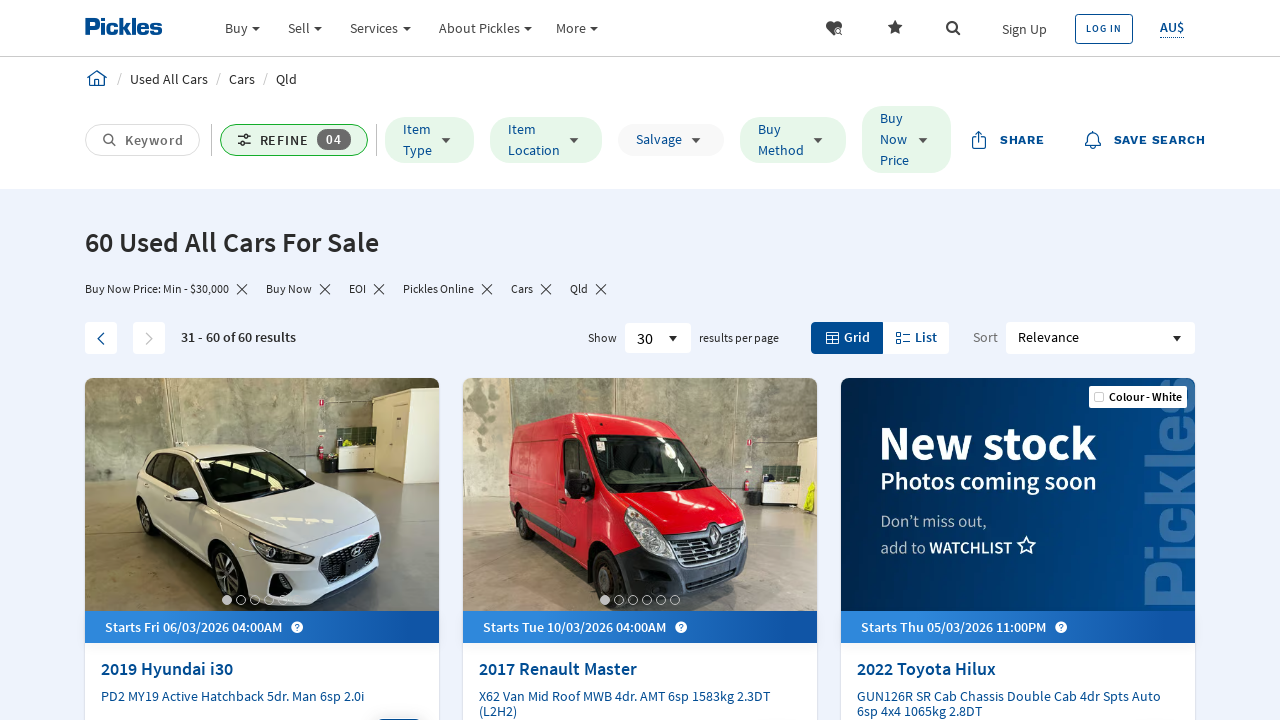